Tests an e-commerce purchase flow on DemoBlaze: navigates through laptop categories, adds Sony vaio i5 and Sony vaio i7 to cart, removes Sony vaio i7 from cart, completes purchase with form details, and verifies the purchase amount matches the expected price.

Starting URL: https://www.demoblaze.com/index.html

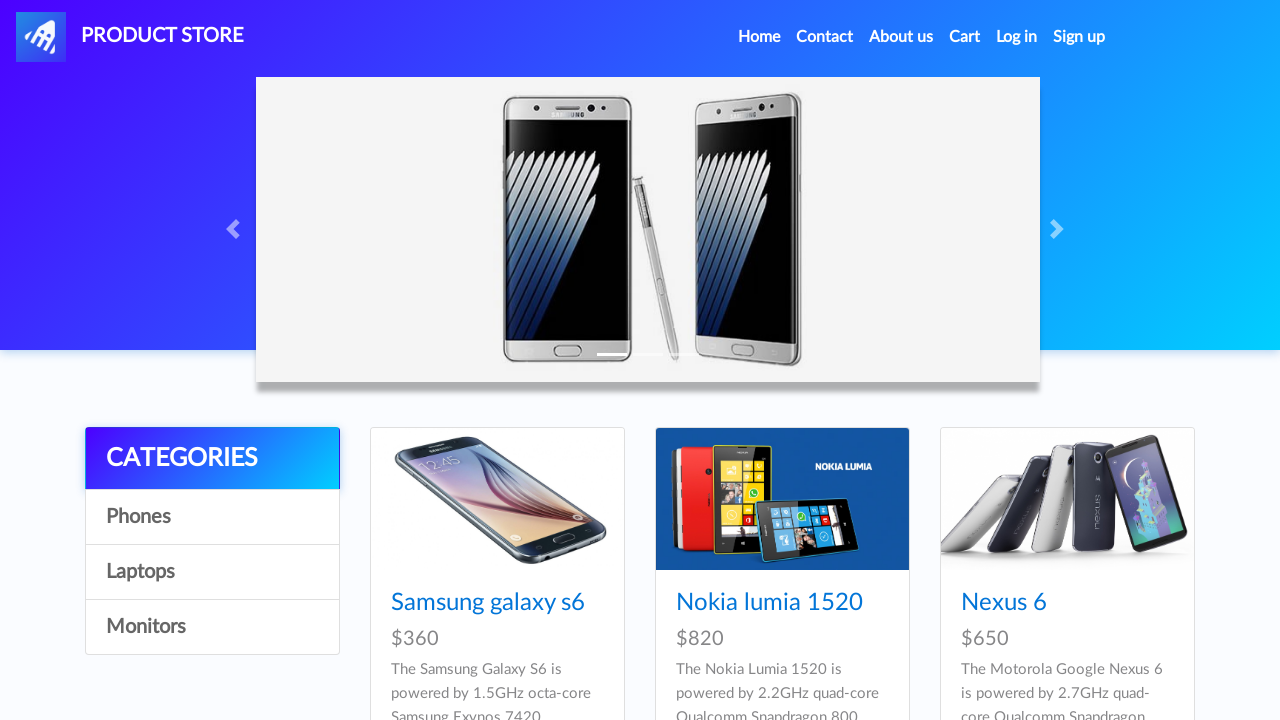

Clicked on Laptops category at (212, 572) on //*[@onclick="byCat('notebook')"]
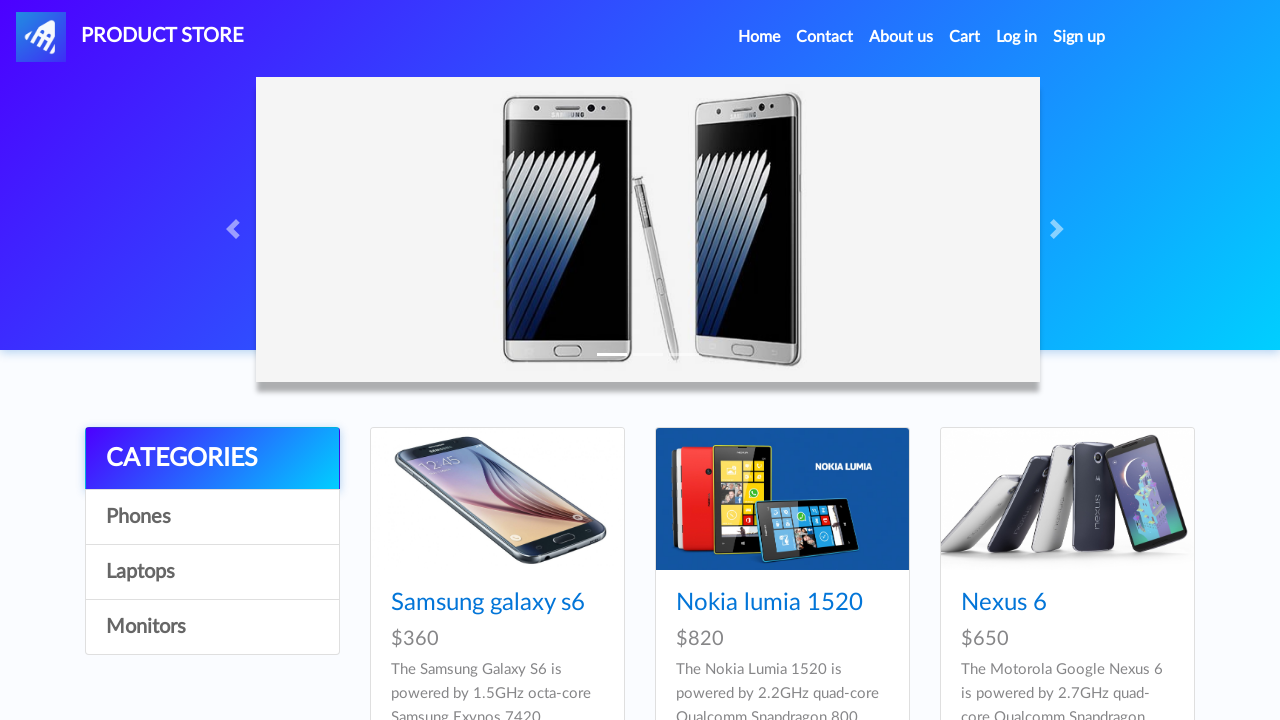

Clicked on Sony vaio i5 product at (454, 603) on xpath=//a[.='Sony vaio i5']
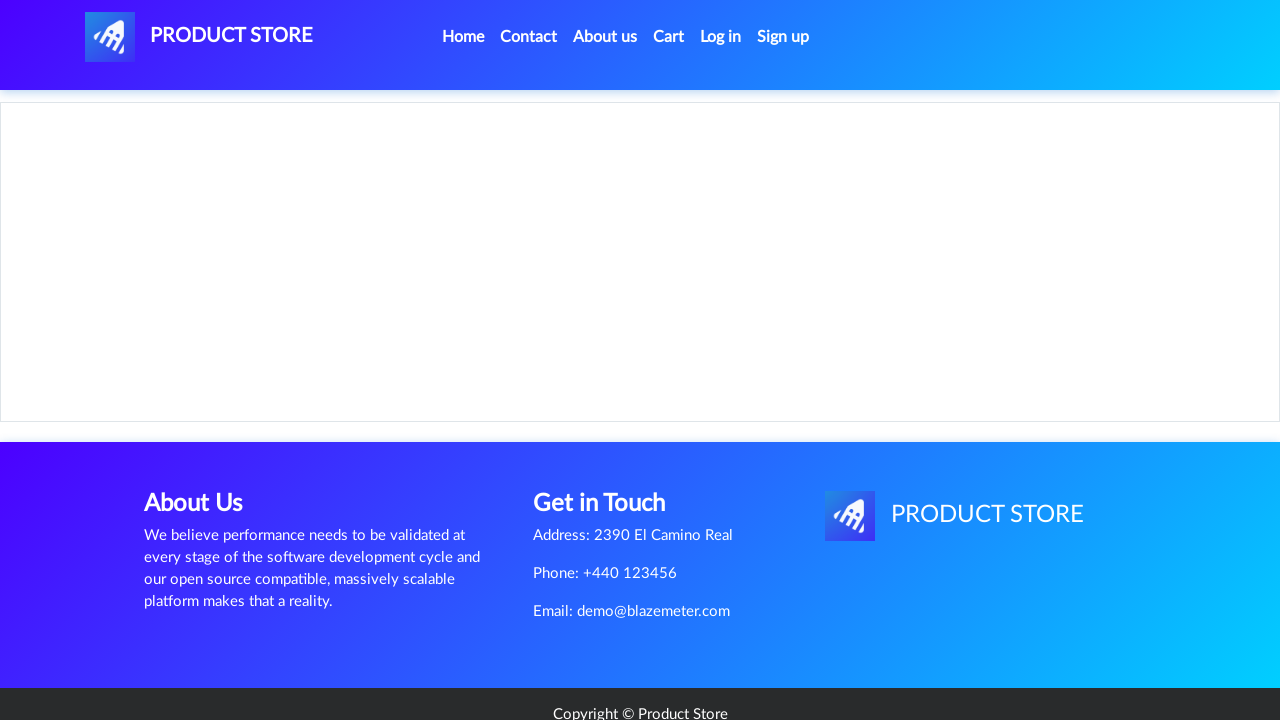

Add to cart button became visible
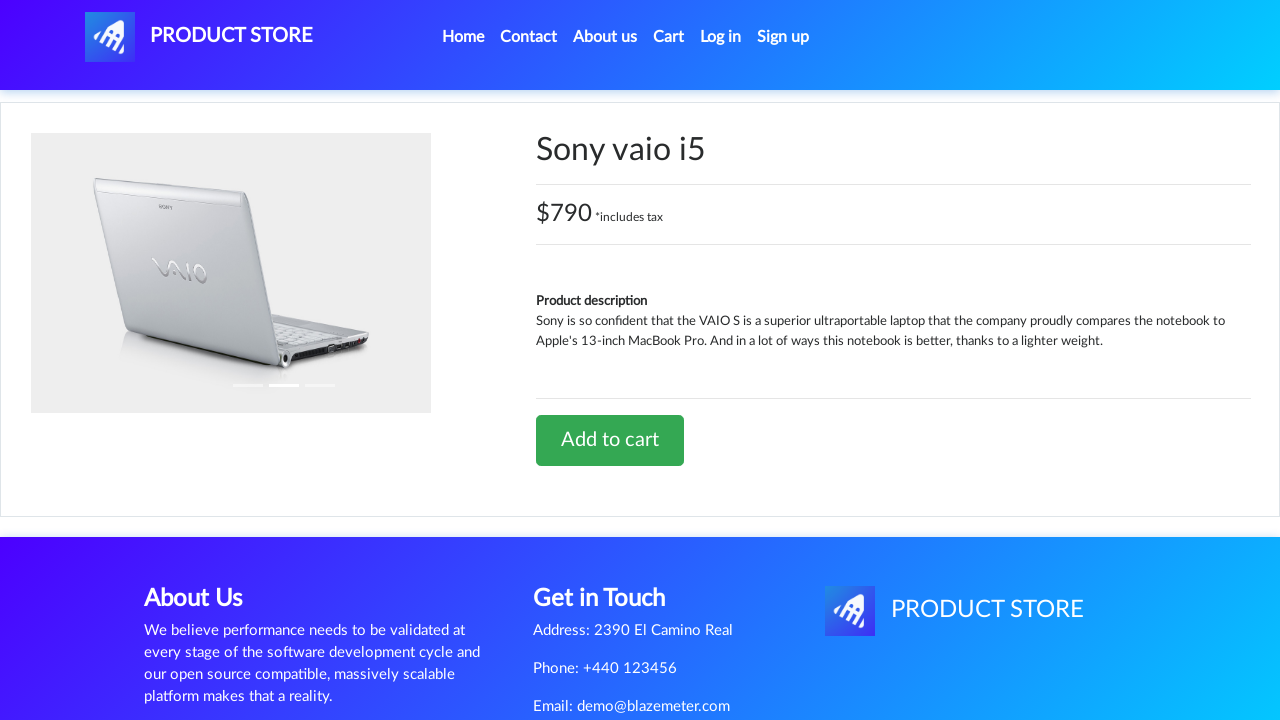

Clicked Add to cart button for Sony vaio i5 at (610, 440) on xpath=//a[.='Add to cart']
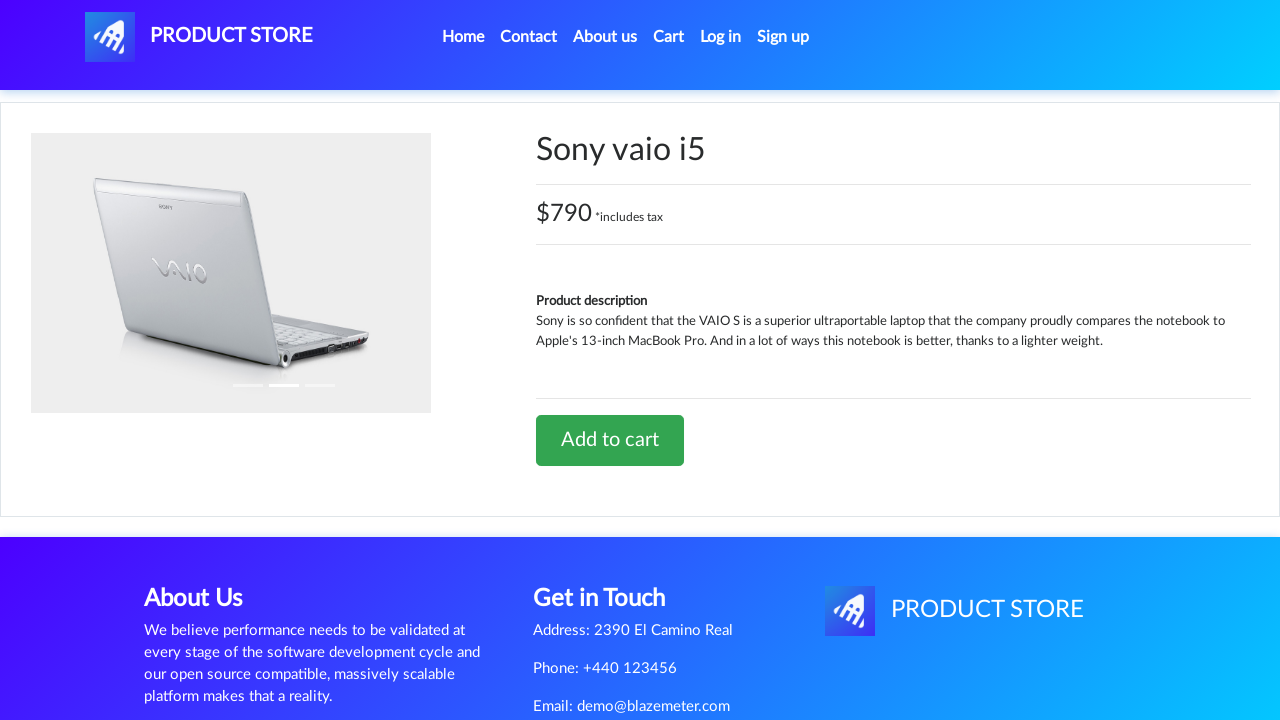

Accepted cart confirmation alert for Sony vaio i5
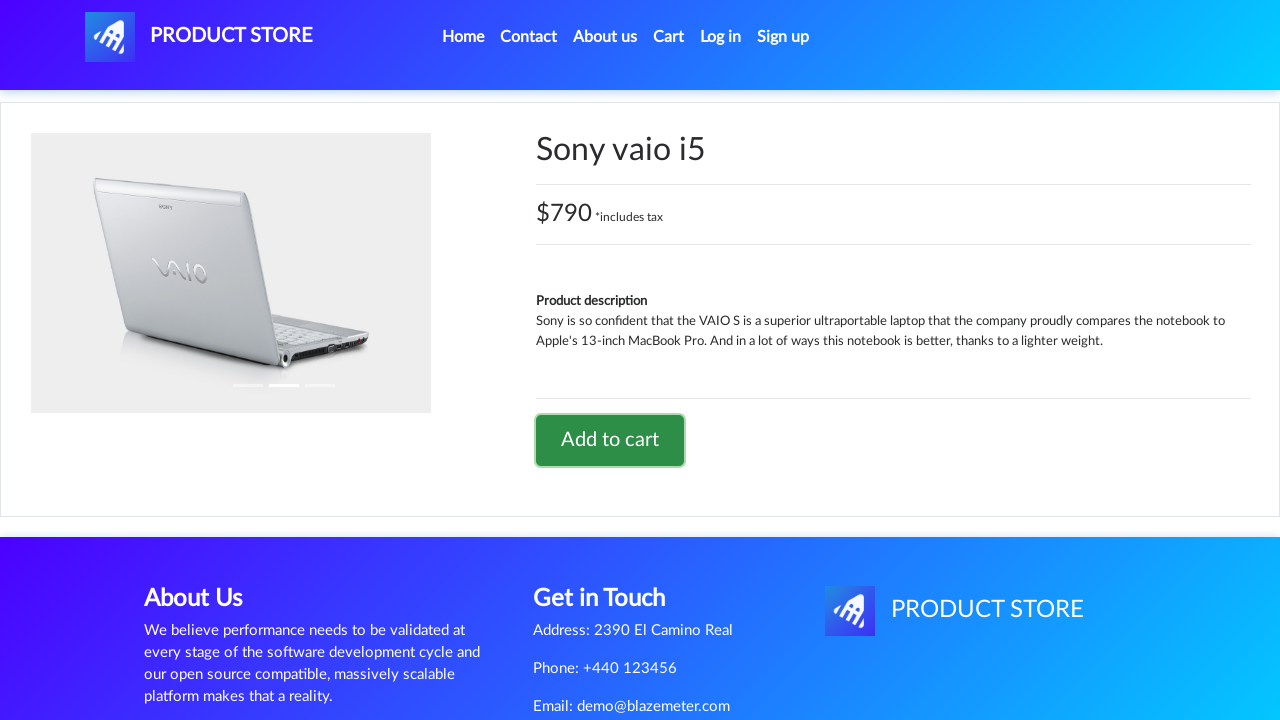

Clicked DemoBlaze logo to return to home page at (199, 37) on .navbar-brand
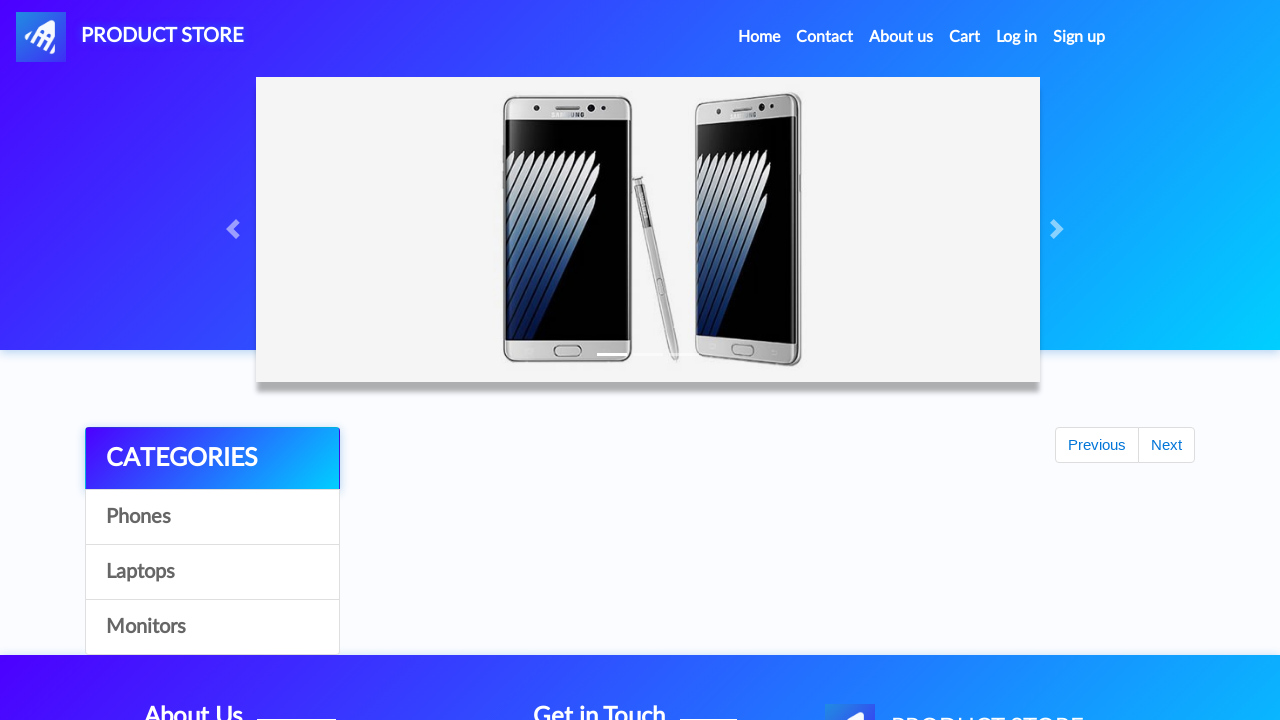

Reloaded the home page
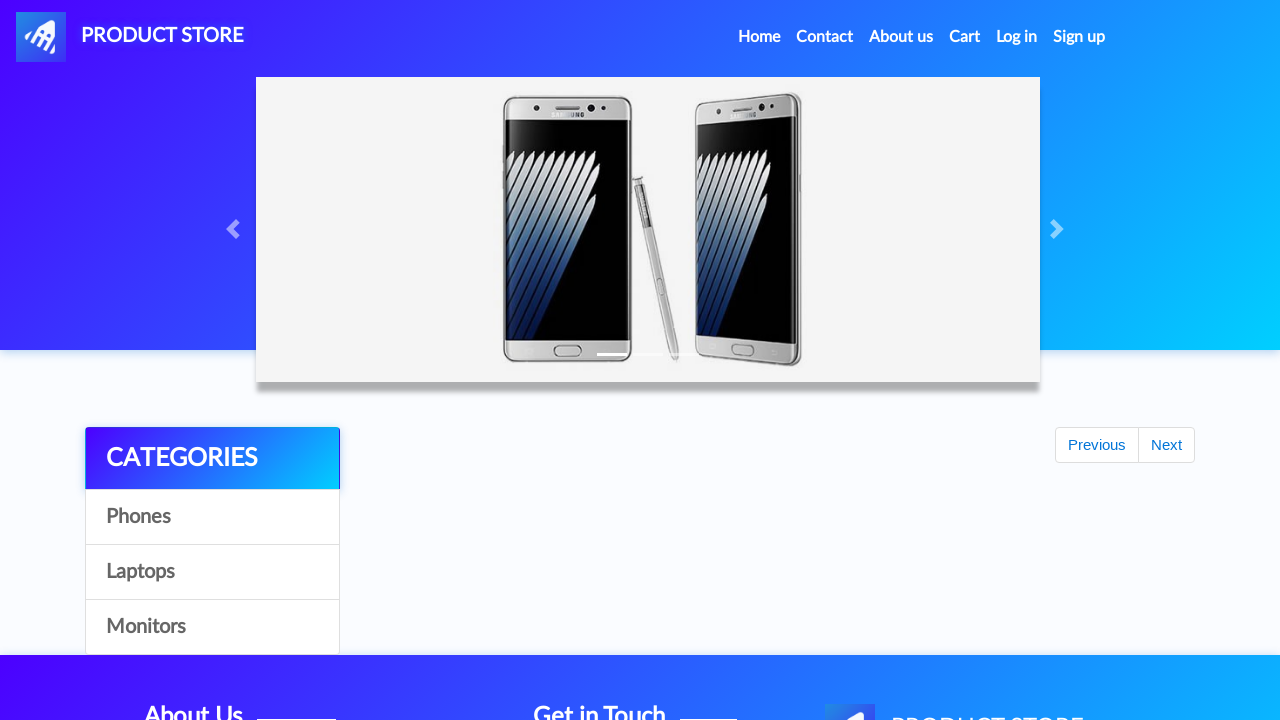

Clicked on Laptops category again at (212, 572) on //*[@onclick="byCat('notebook')"]
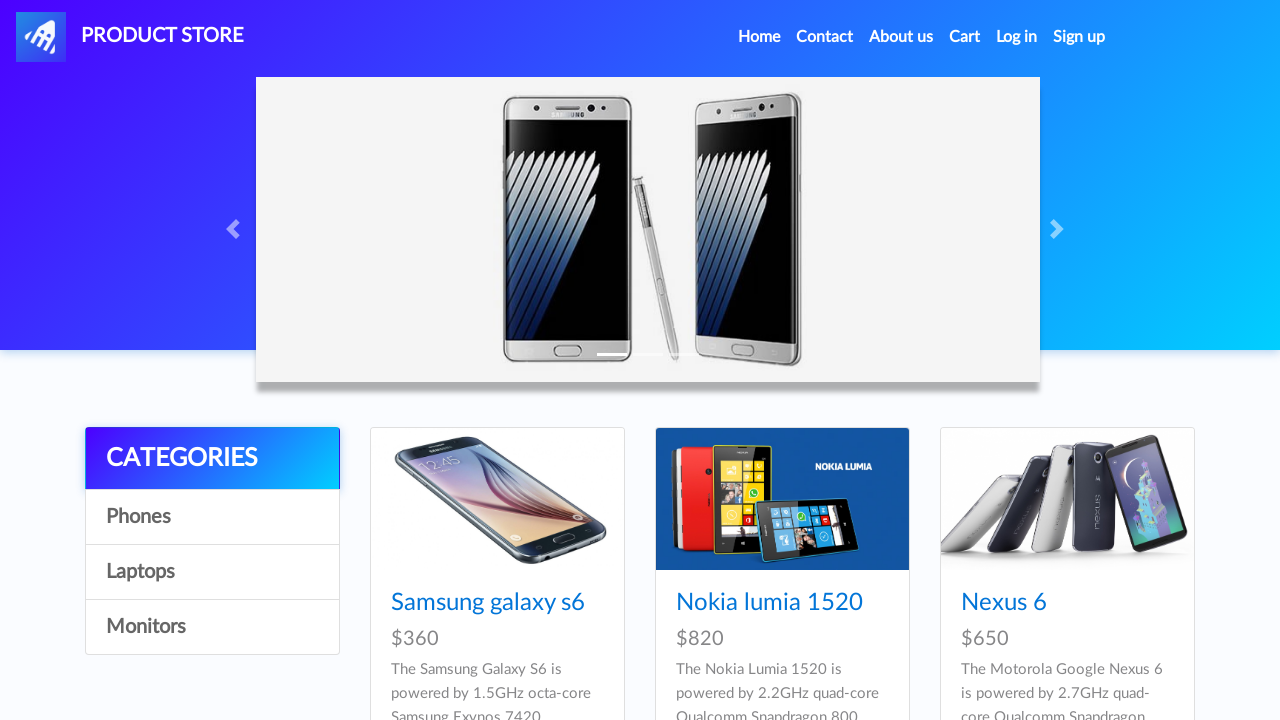

Clicked on Sony vaio i7 product at (739, 603) on xpath=//*[contains(text(),'Sony vaio i7')]
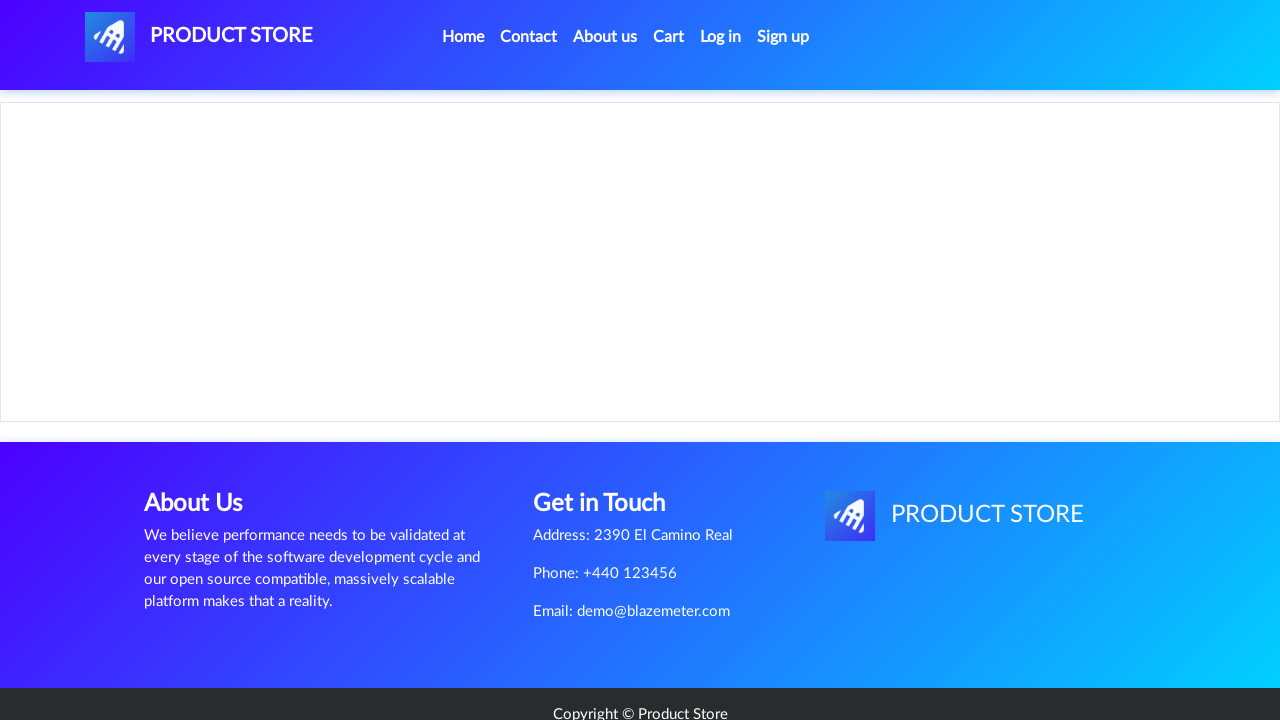

Add to cart button became visible for Sony vaio i7
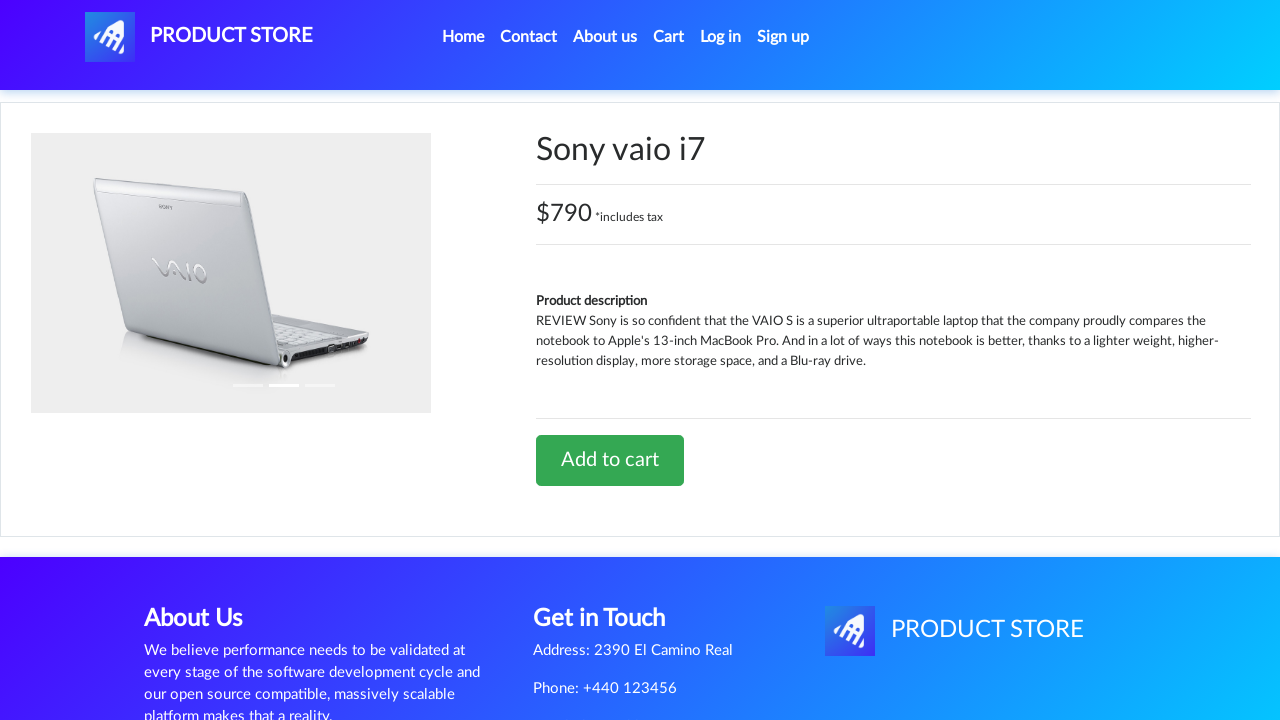

Clicked Add to cart button for Sony vaio i7 at (610, 460) on xpath=//a[.='Add to cart']
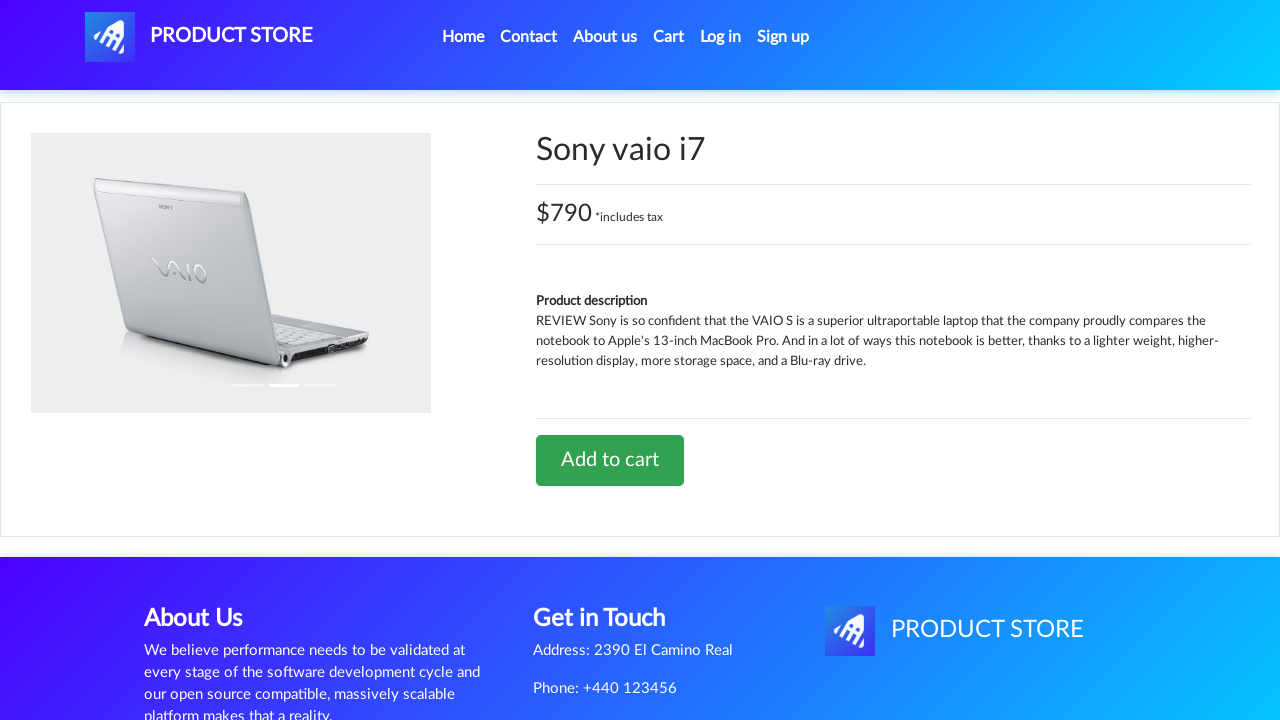

Accepted cart confirmation alert for Sony vaio i7
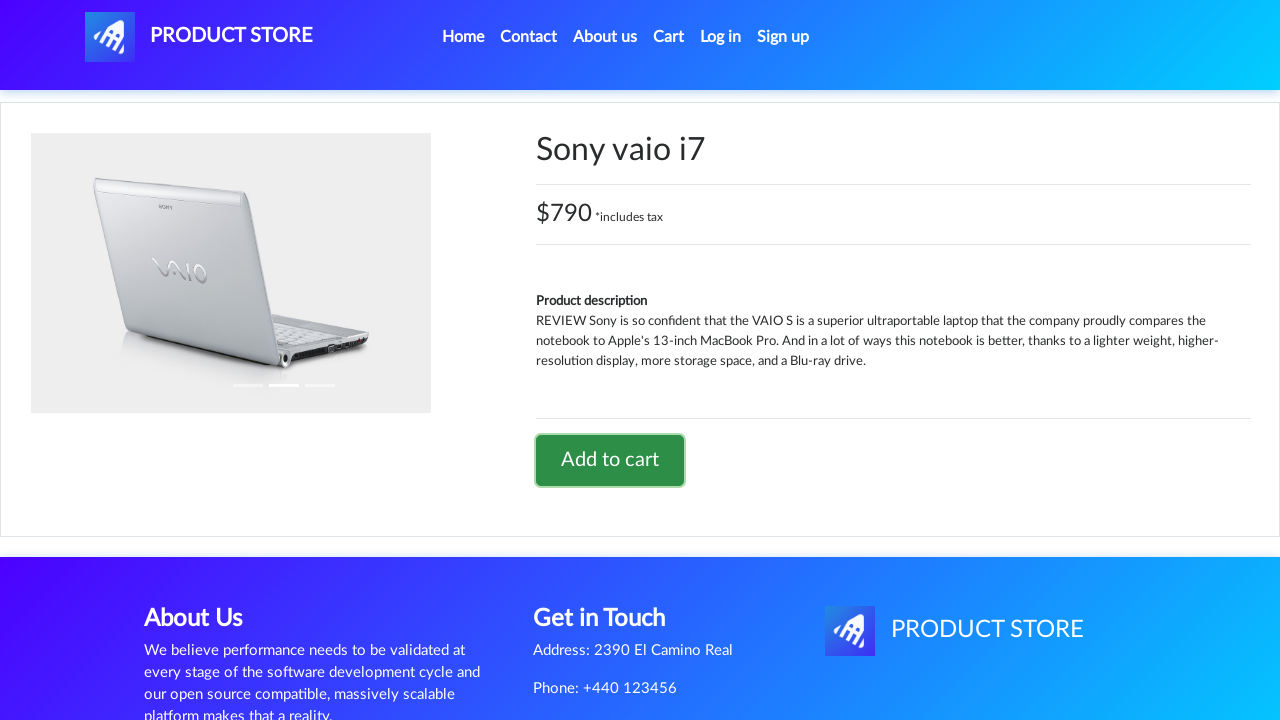

Clicked on Cart link to view cart at (669, 37) on xpath=//*[text()='Cart']
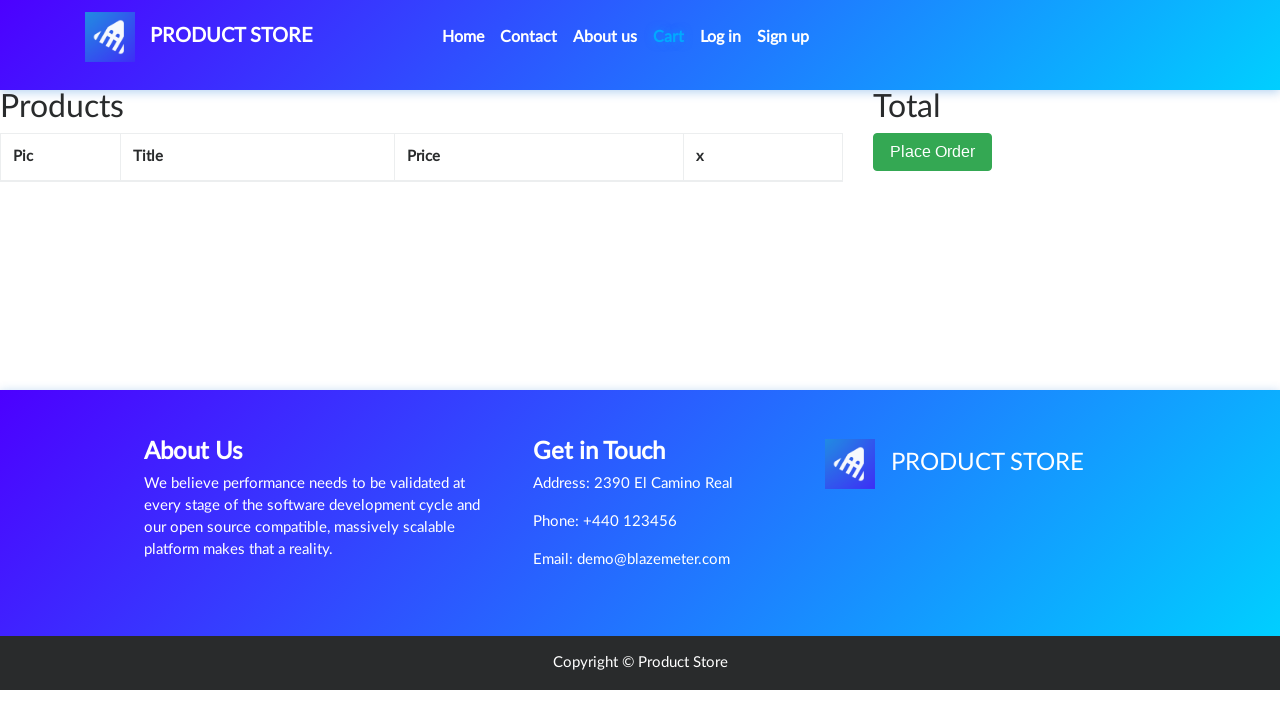

Sony vaio i7 item appeared in cart
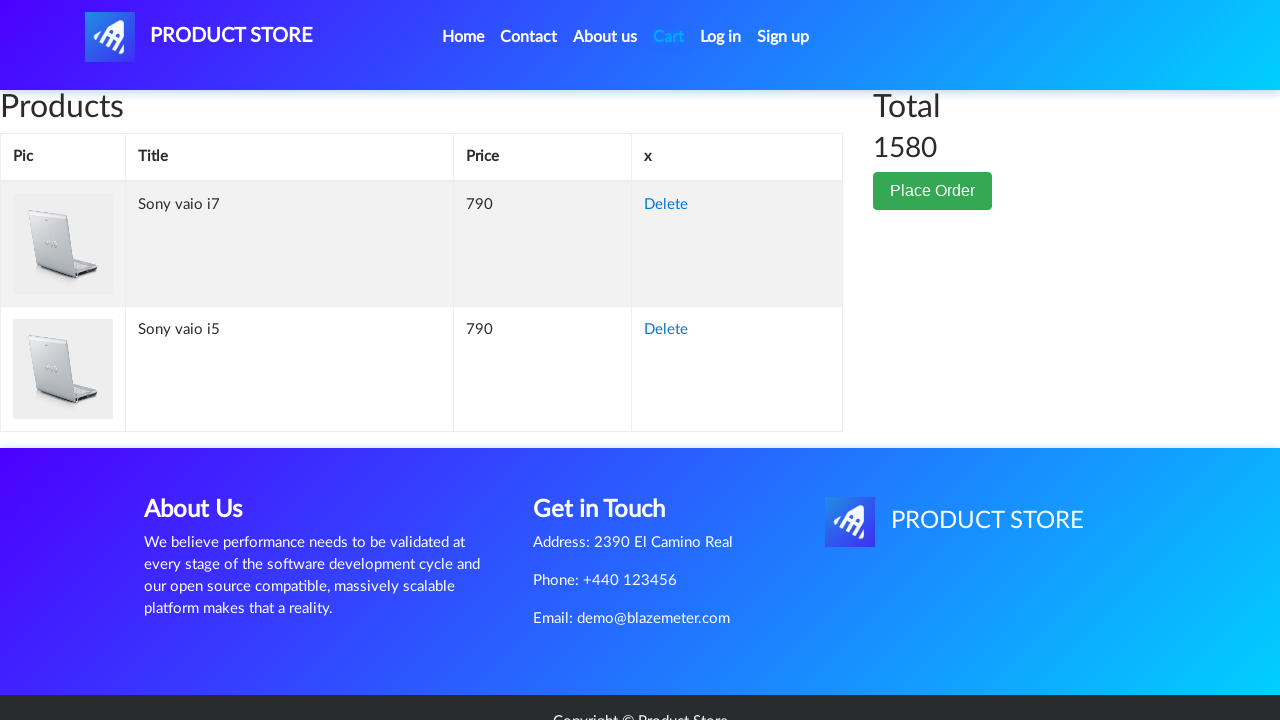

Clicked delete button to remove Sony vaio i7 from cart at (666, 205) on (//td[contains(text(),'Sony vaio i7')]/./following-sibling::td)[2]/a
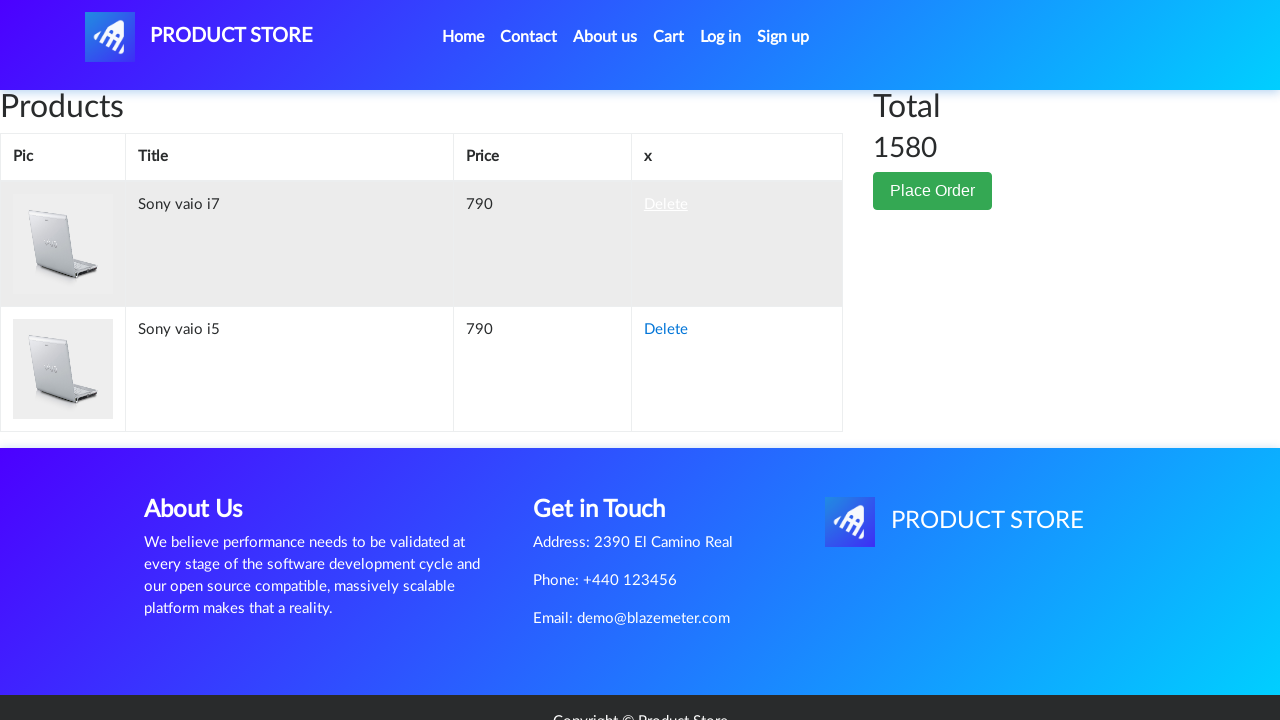

Sony vaio i7 was successfully removed from cart
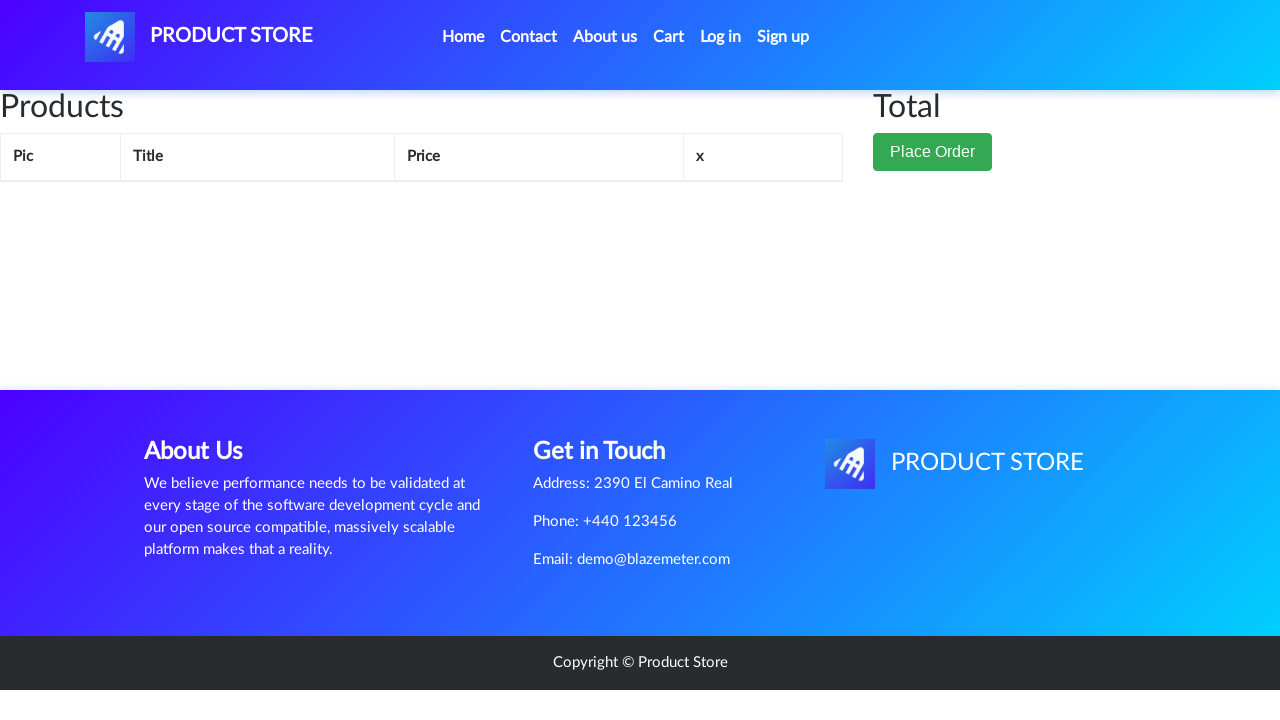

Clicked Place Order button at (933, 152) on xpath=//*[.='Place Order']
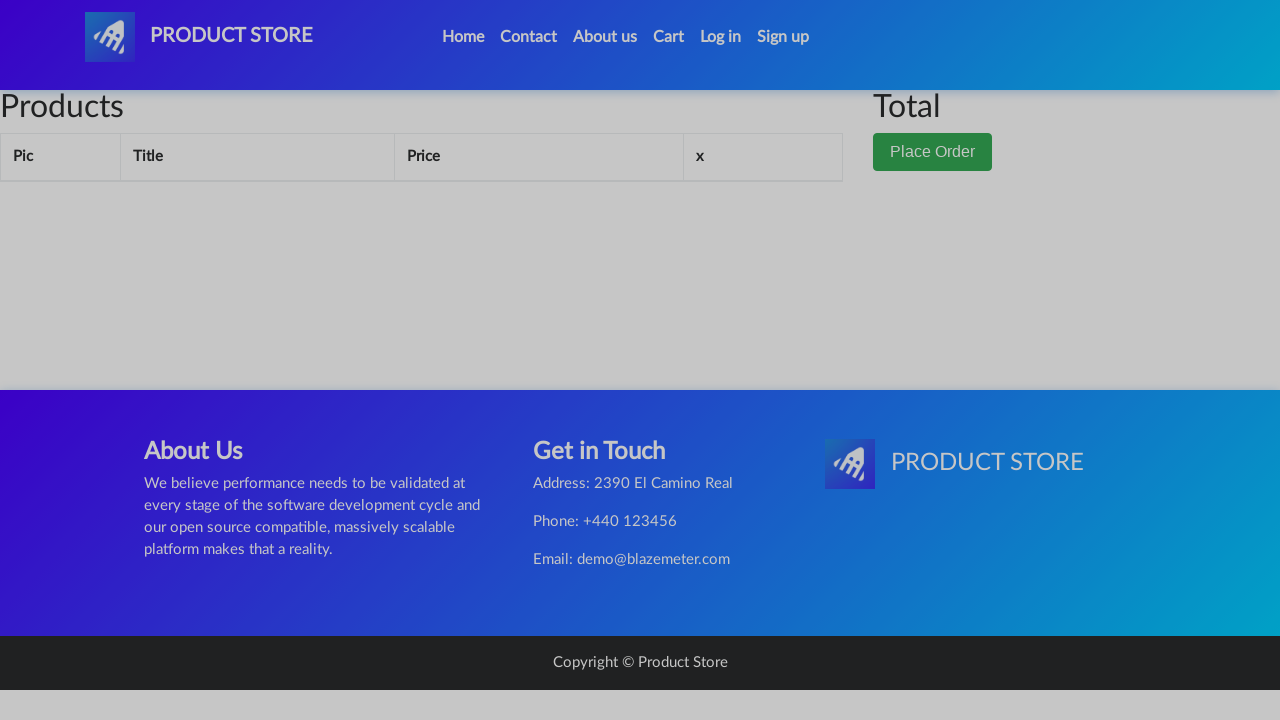

Purchase form became visible
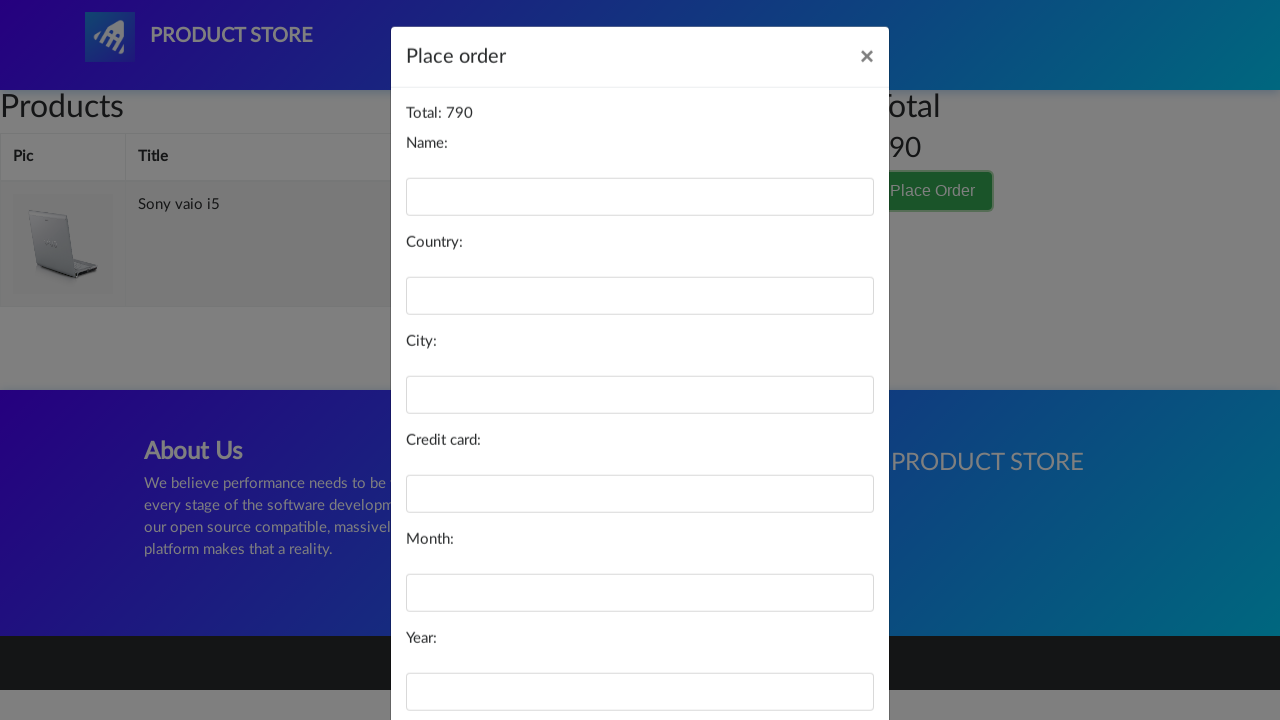

Filled in name field with 'Michael' on #name
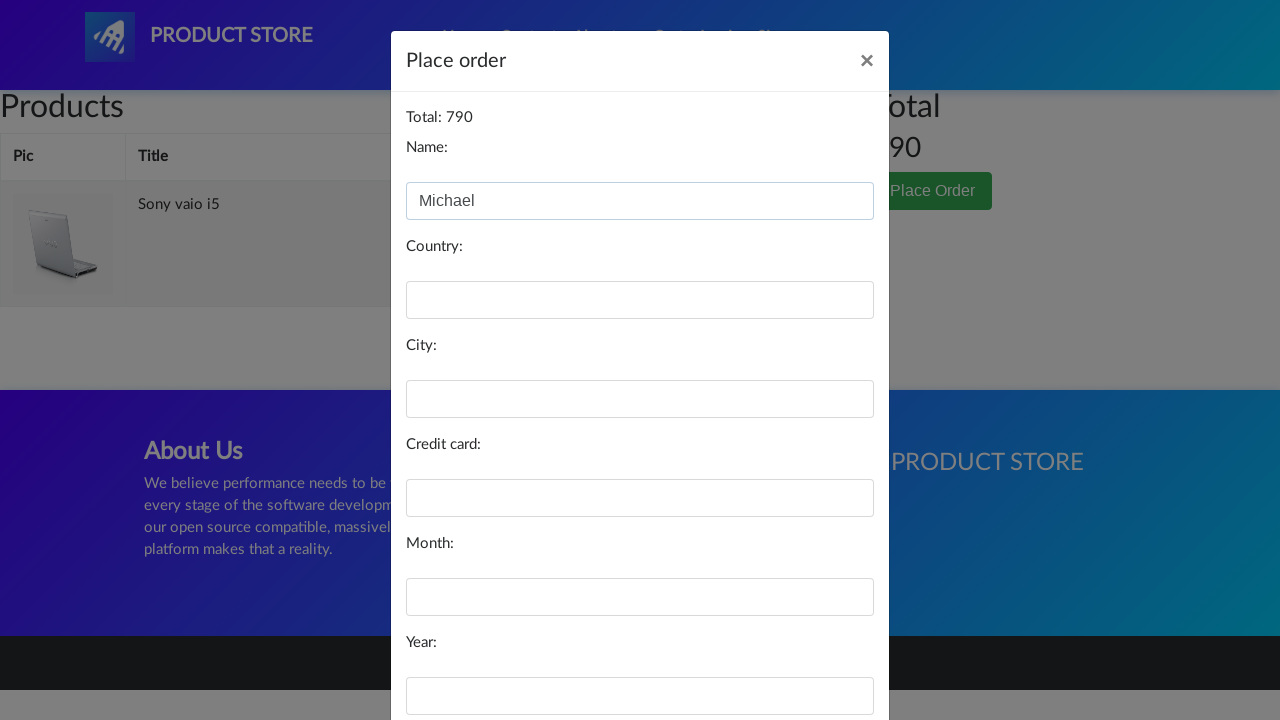

Filled in country field with 'United States' on #country
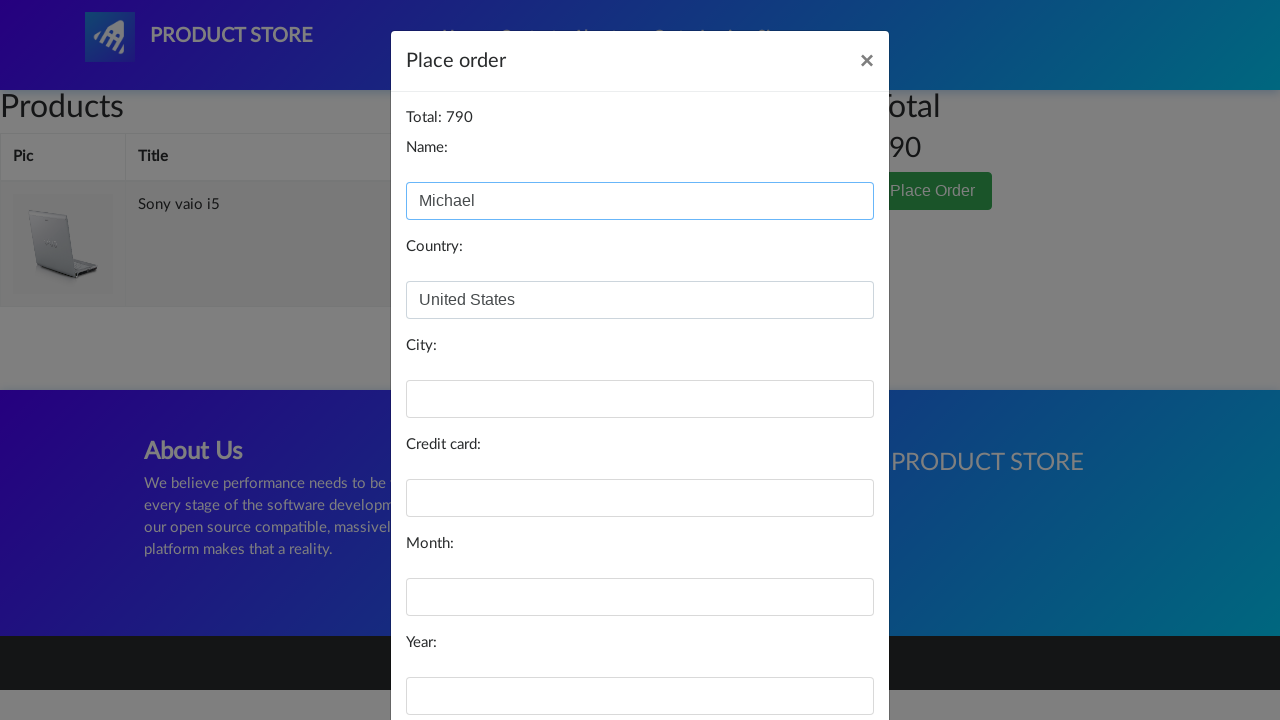

Filled in city field with 'New York' on #city
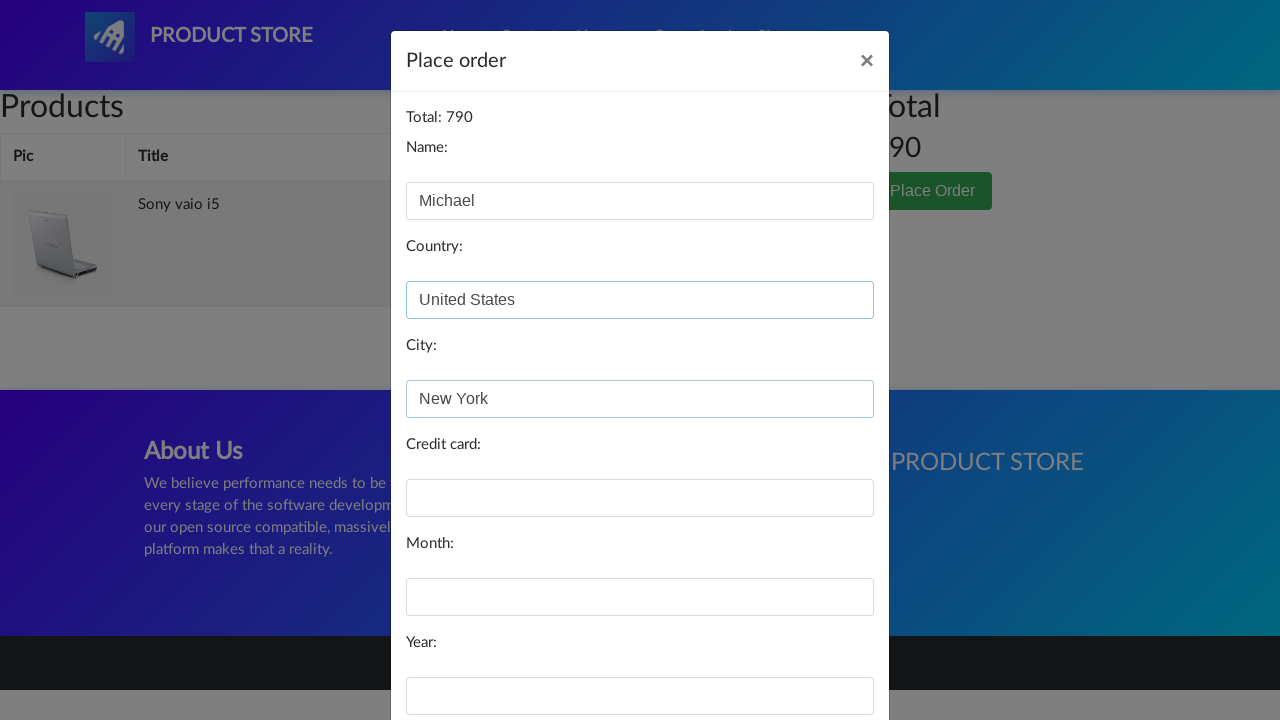

Filled in card number field on #card
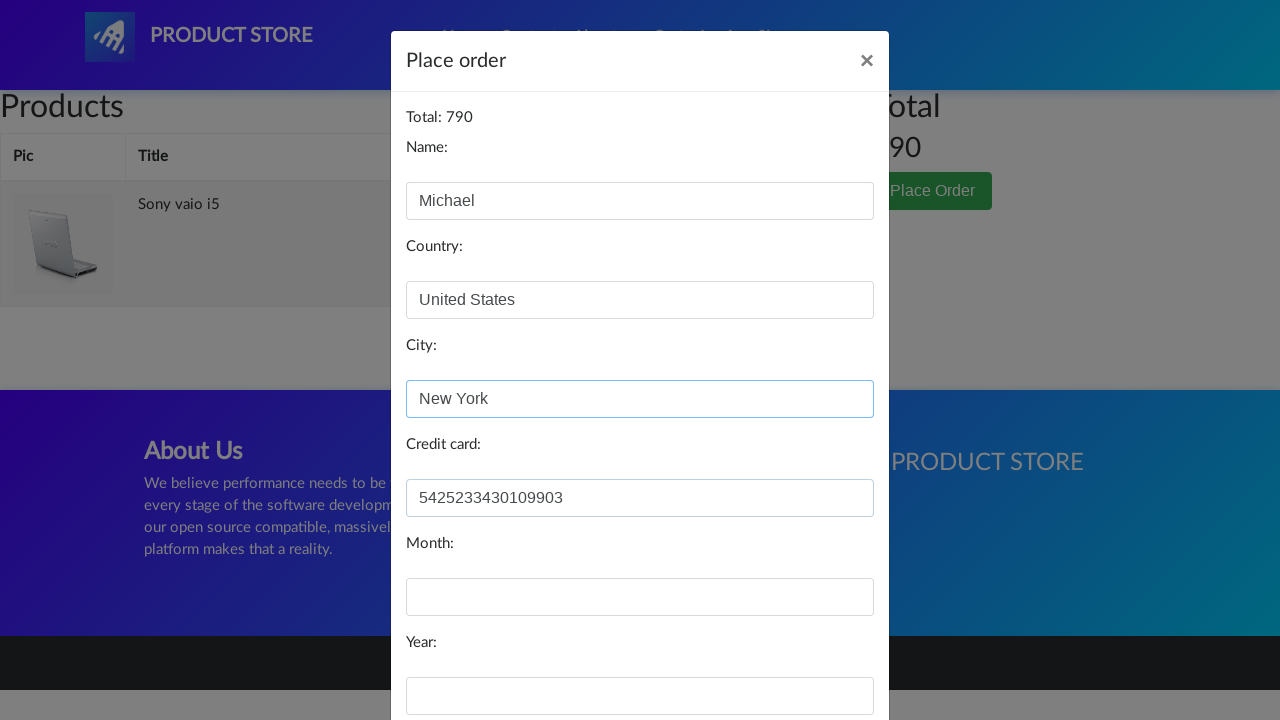

Filled in month field with '7' on #month
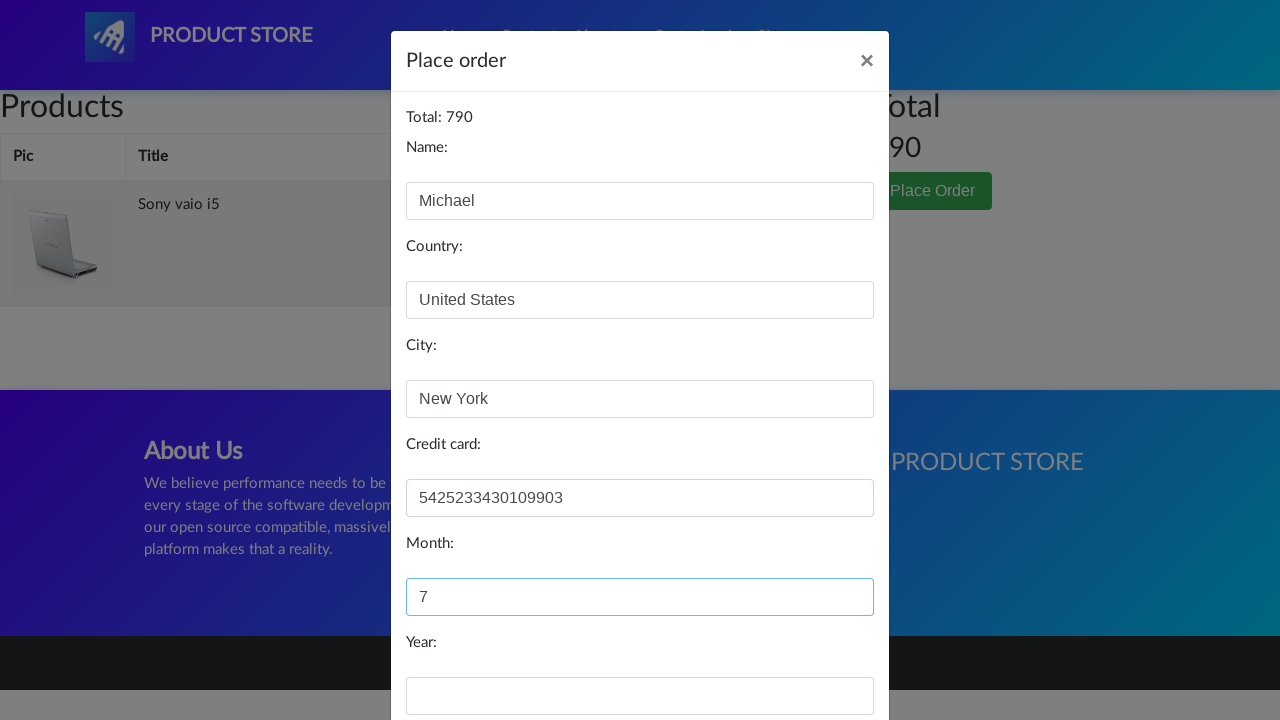

Filled in year field with '2025' on #year
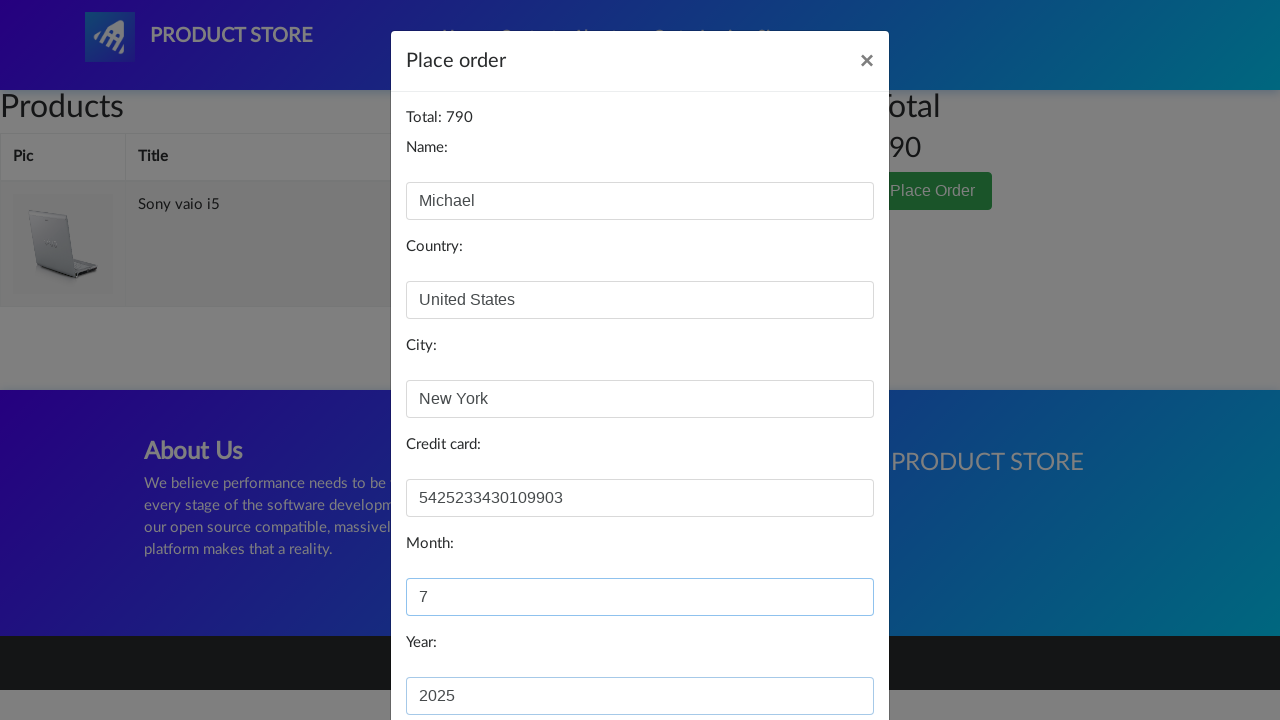

Clicked Purchase button to complete the purchase at (823, 655) on xpath=//*[.='Purchase']
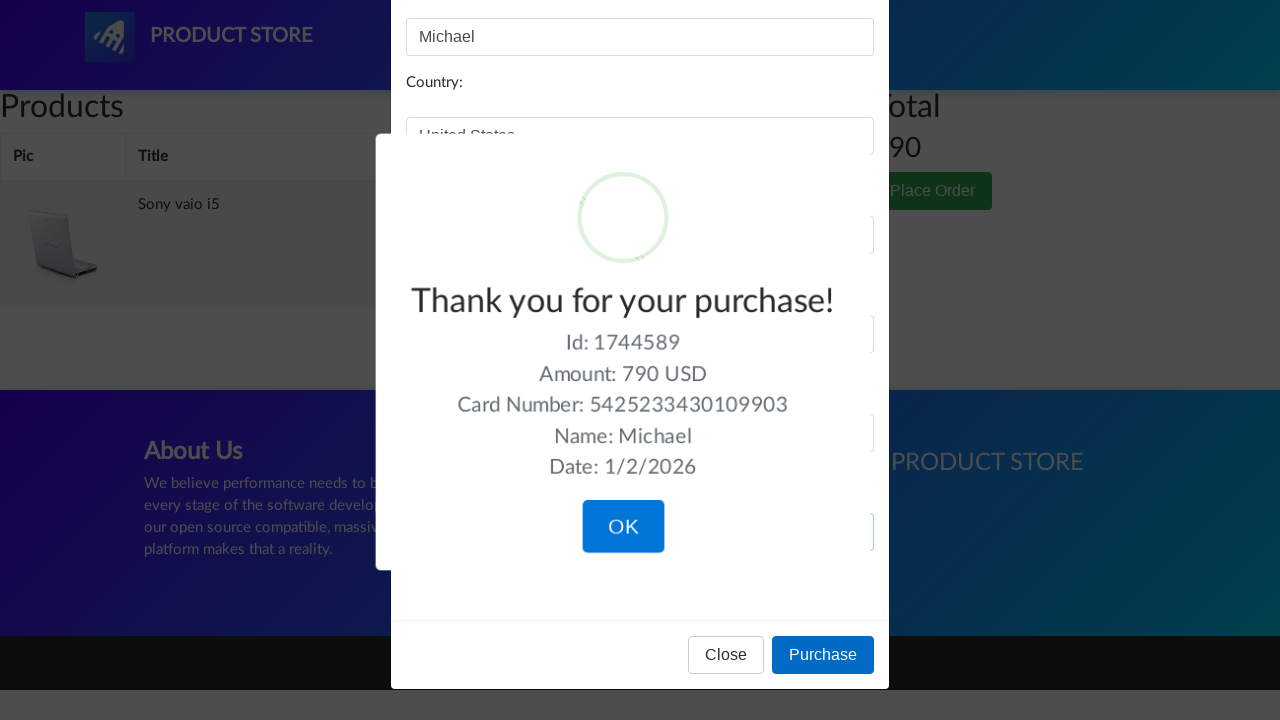

Purchase confirmation message appeared
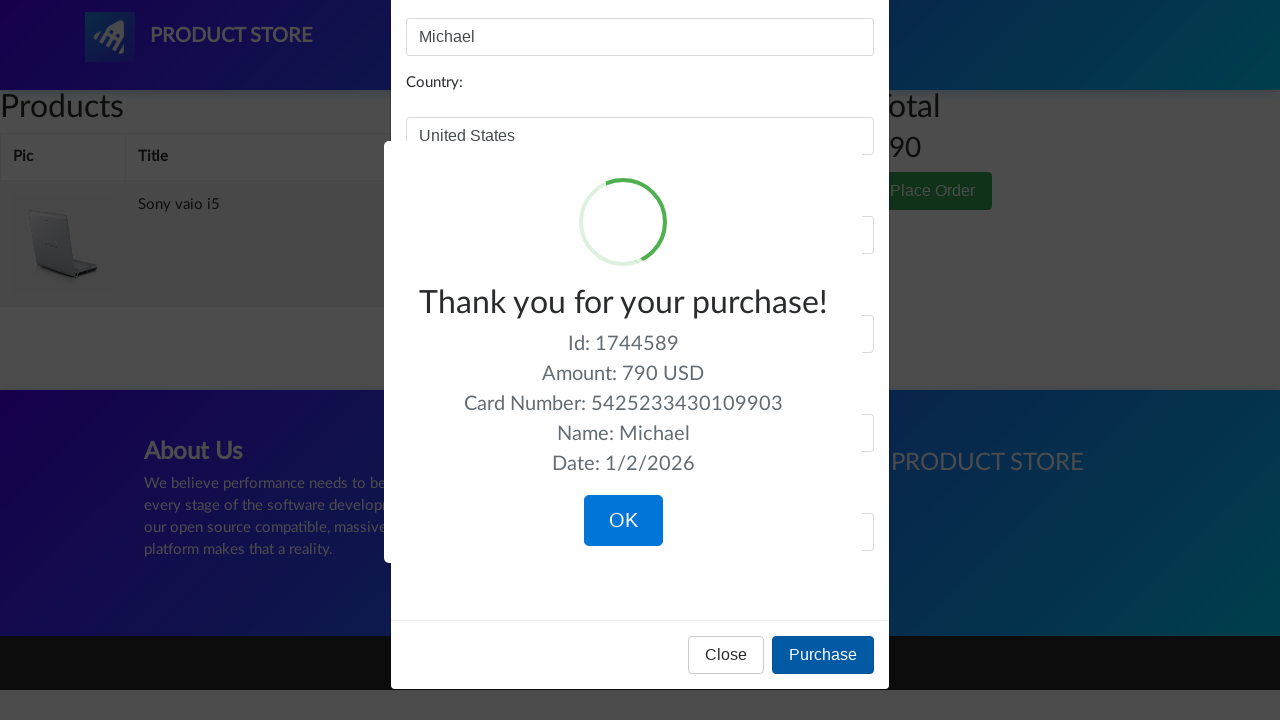

Clicked OK button to close purchase confirmation at (623, 521) on xpath=//*[.='OK']
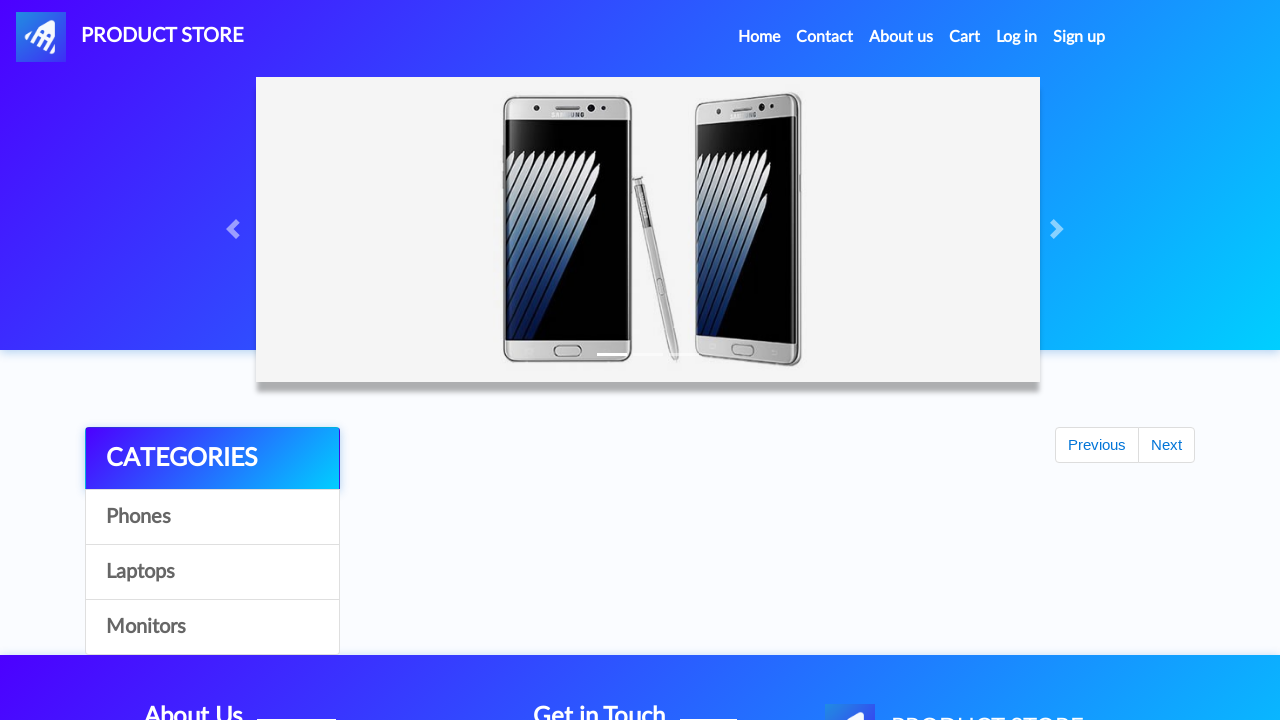

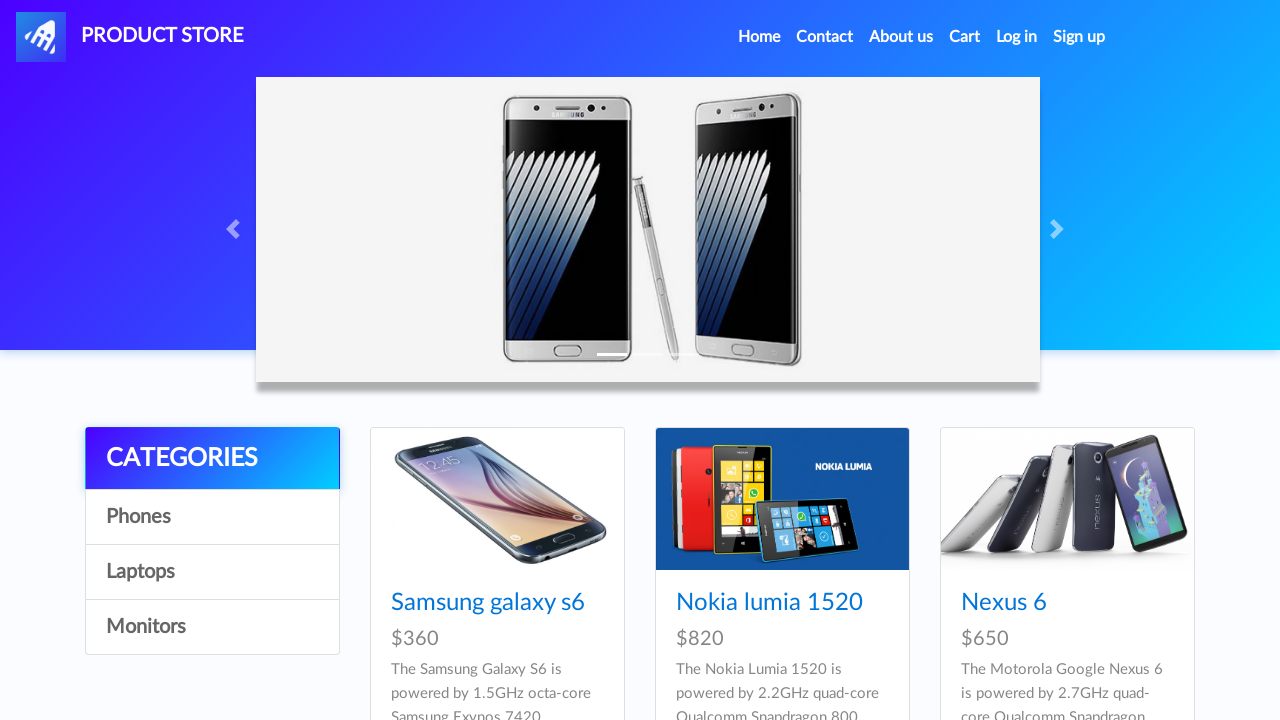